Tests autocomplete functionality by typing "ind" in an autocomplete field and selecting "India" from the dropdown suggestions that appear.

Starting URL: https://rahulshettyacademy.com/AutomationPractice/

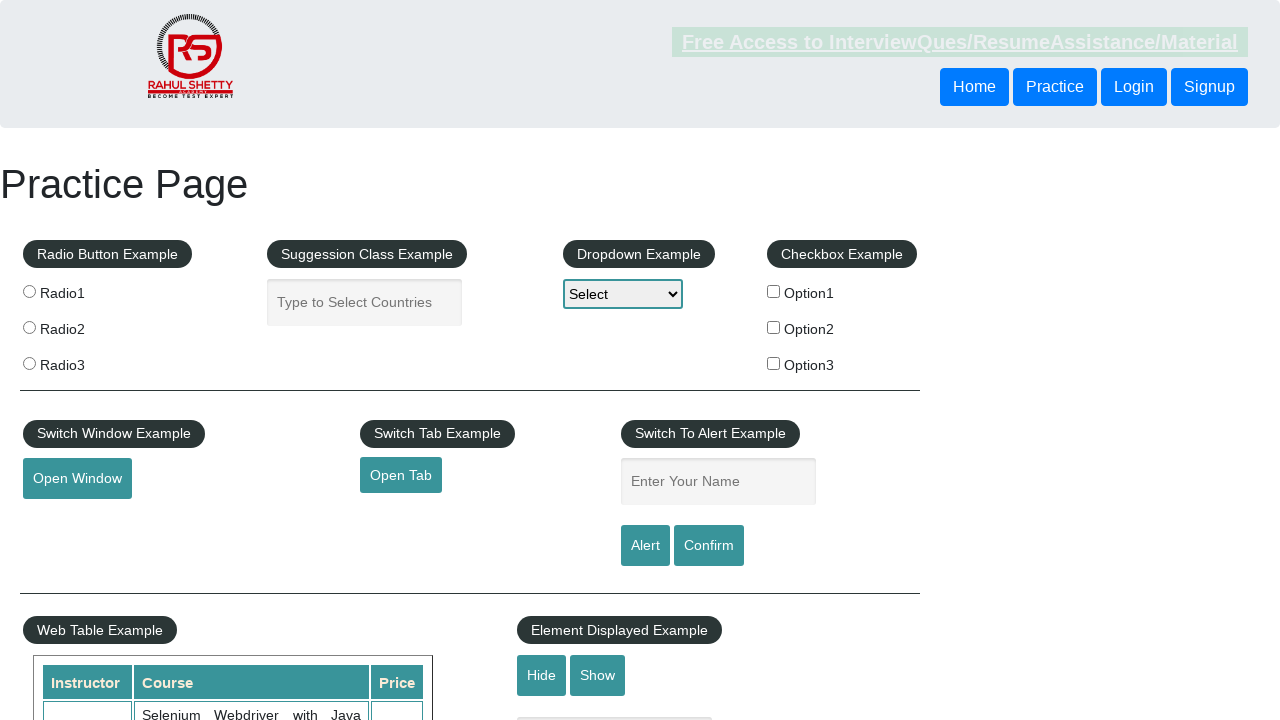

Typed 'ind' in autocomplete field to trigger suggestions on #autocomplete
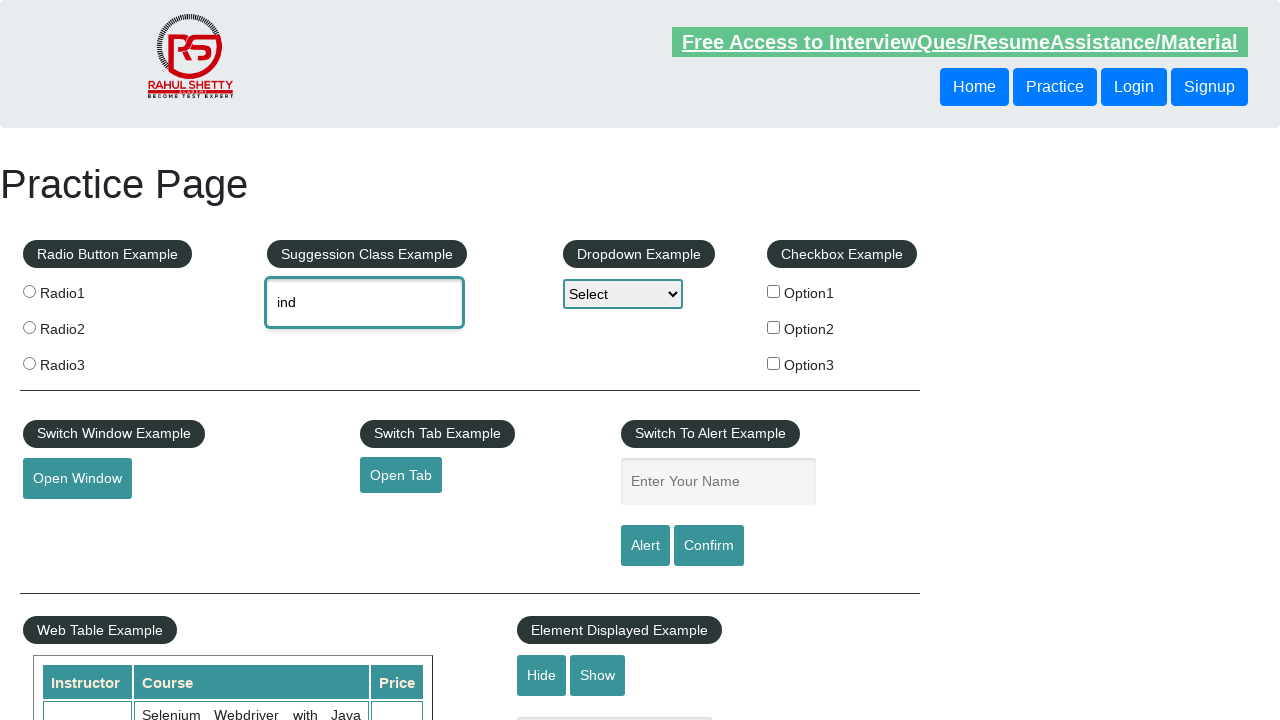

Autocomplete suggestions dropdown appeared
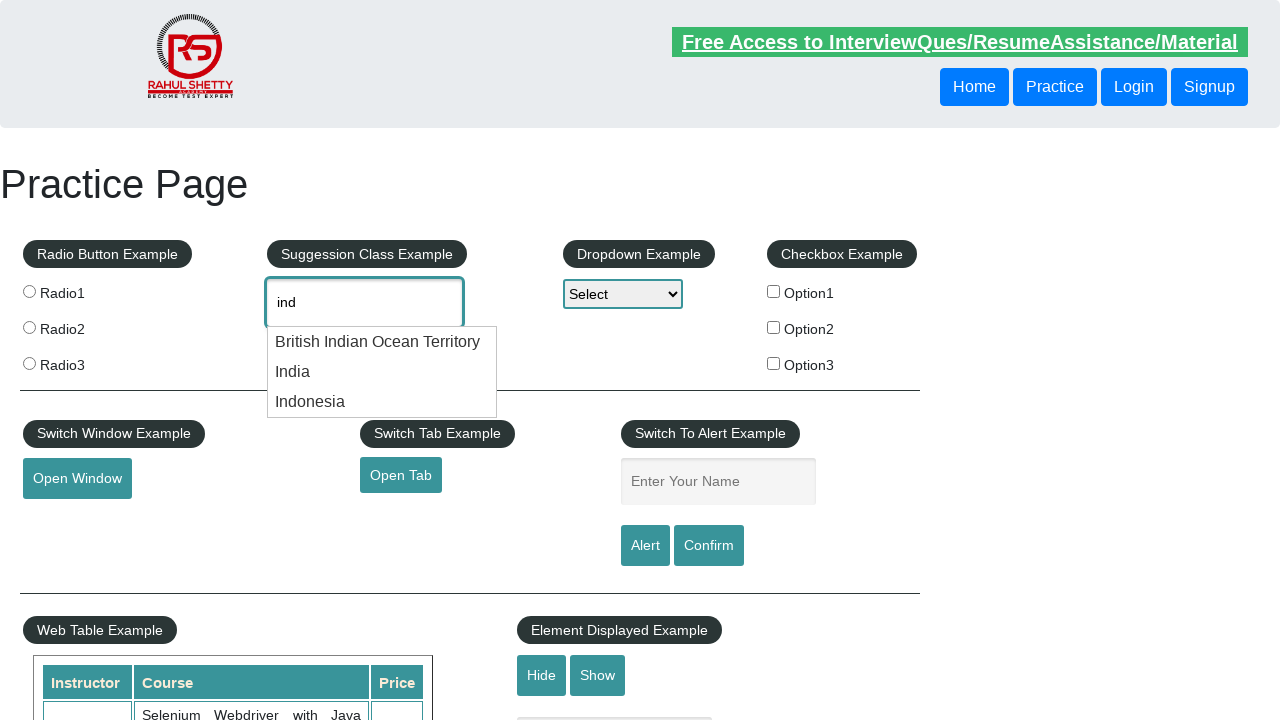

Retrieved all autocomplete suggestion options
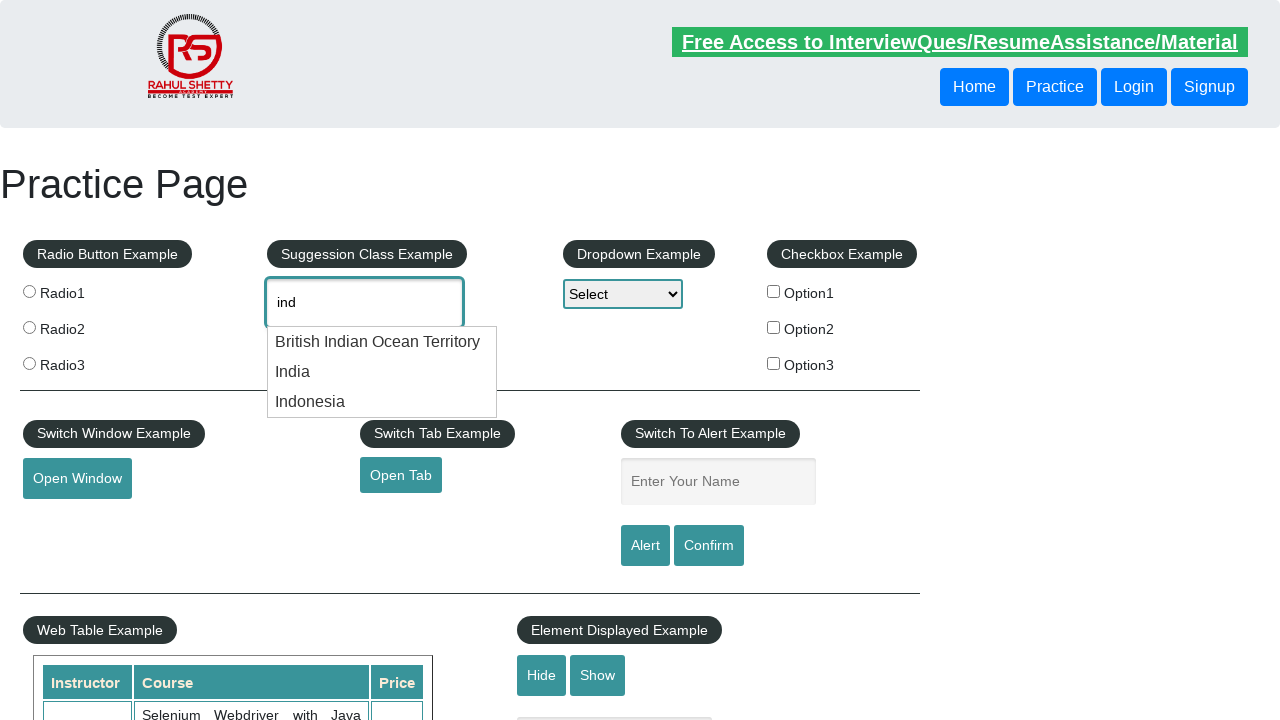

Selected 'India' from autocomplete suggestions at (382, 372) on li.ui-menu-item div >> nth=1
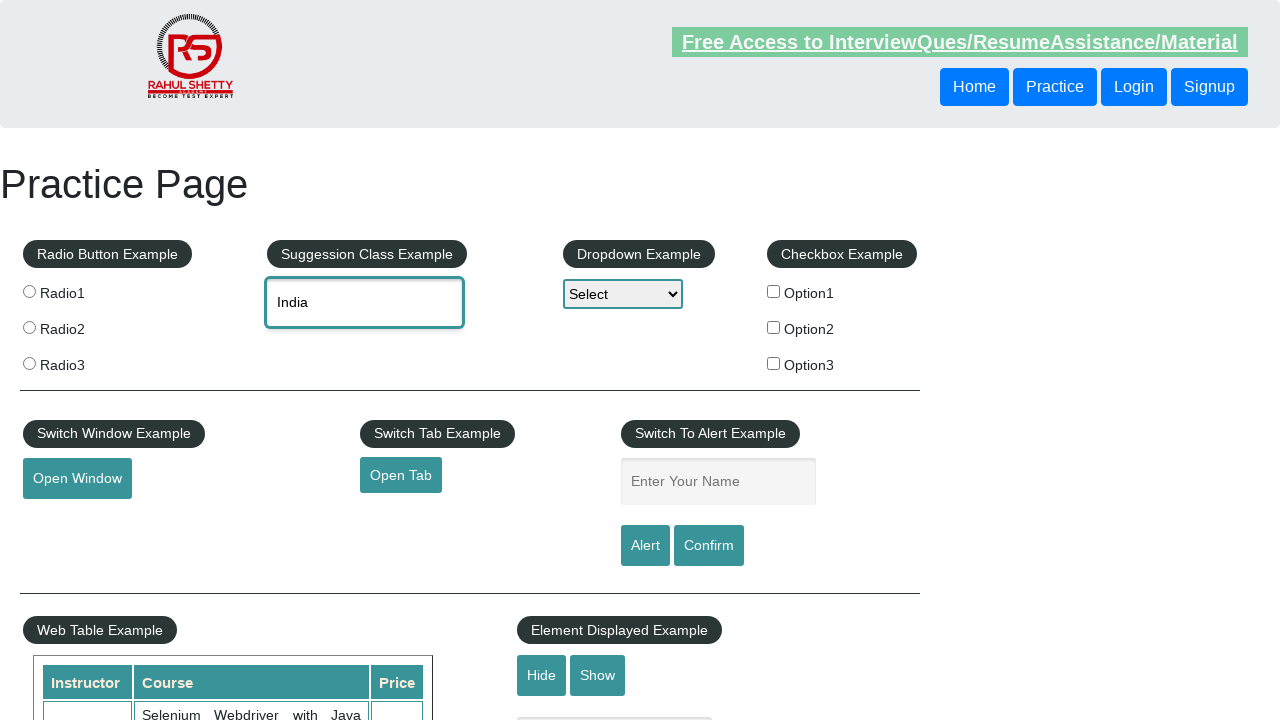

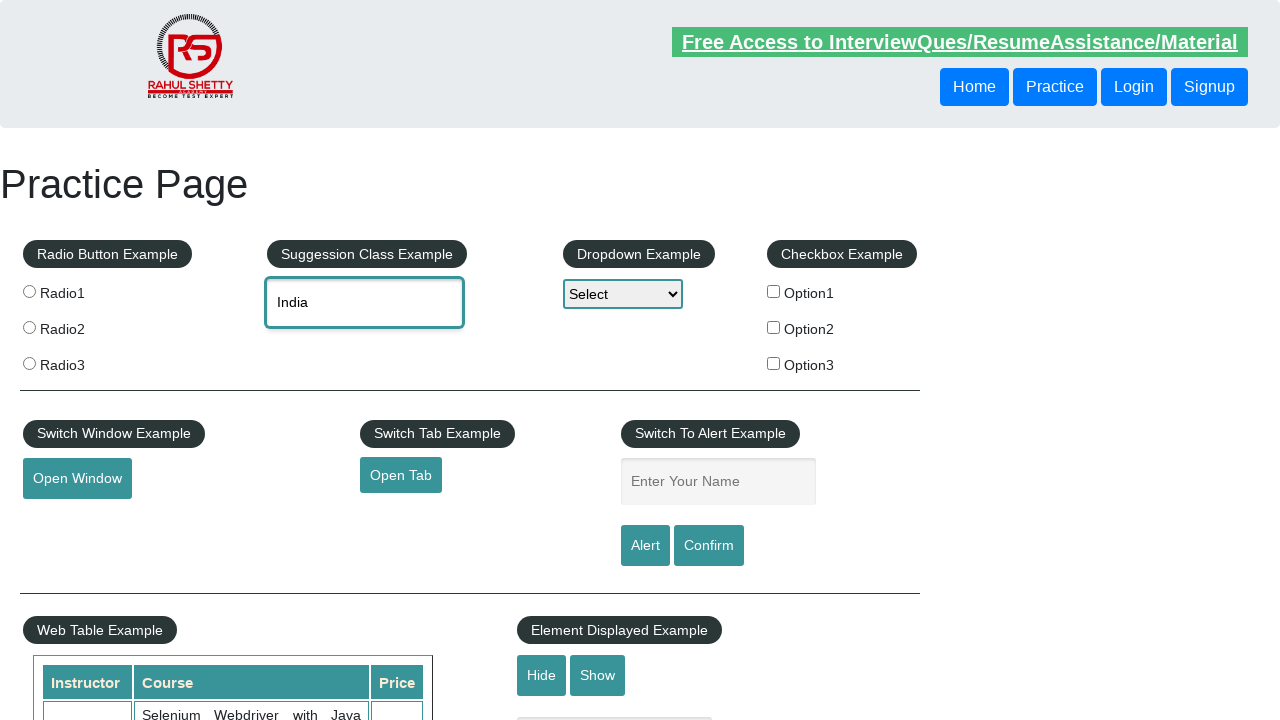